Tests that the currently applied filter link is highlighted with selected class

Starting URL: https://demo.playwright.dev/todomvc

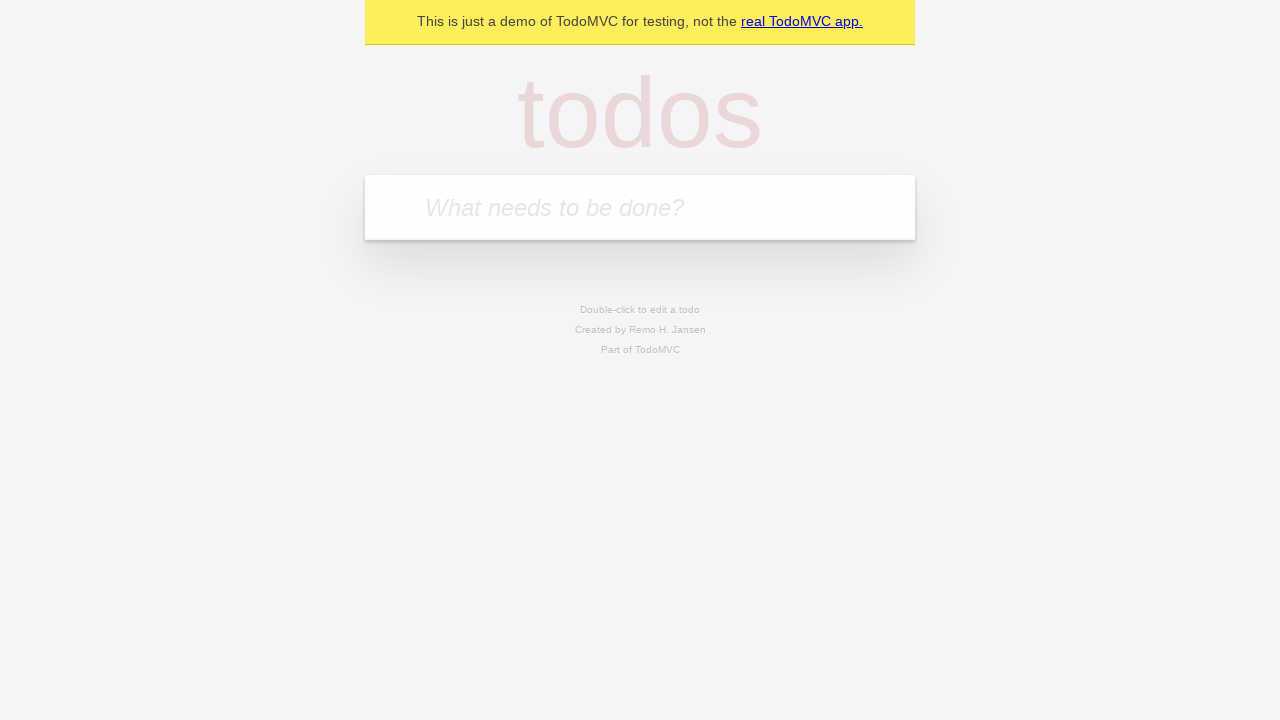

Filled todo input with 'buy some cheese' on internal:attr=[placeholder="What needs to be done?"i]
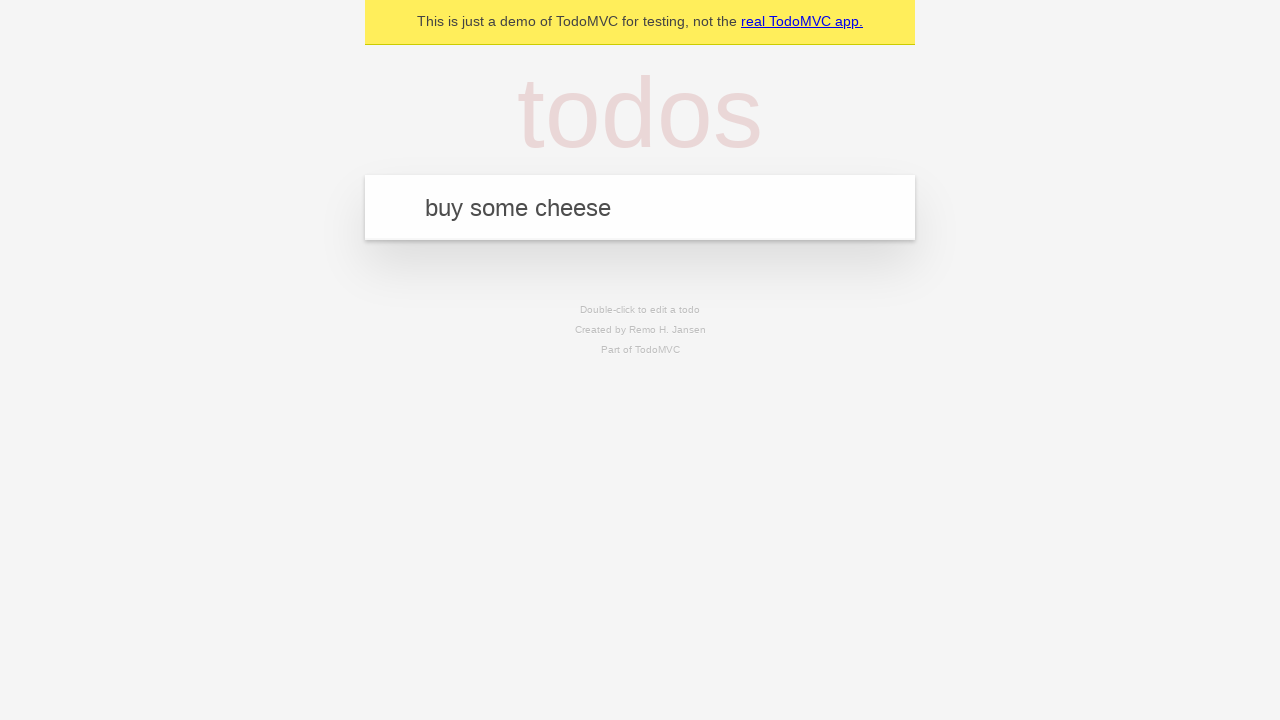

Pressed Enter to create todo 'buy some cheese' on internal:attr=[placeholder="What needs to be done?"i]
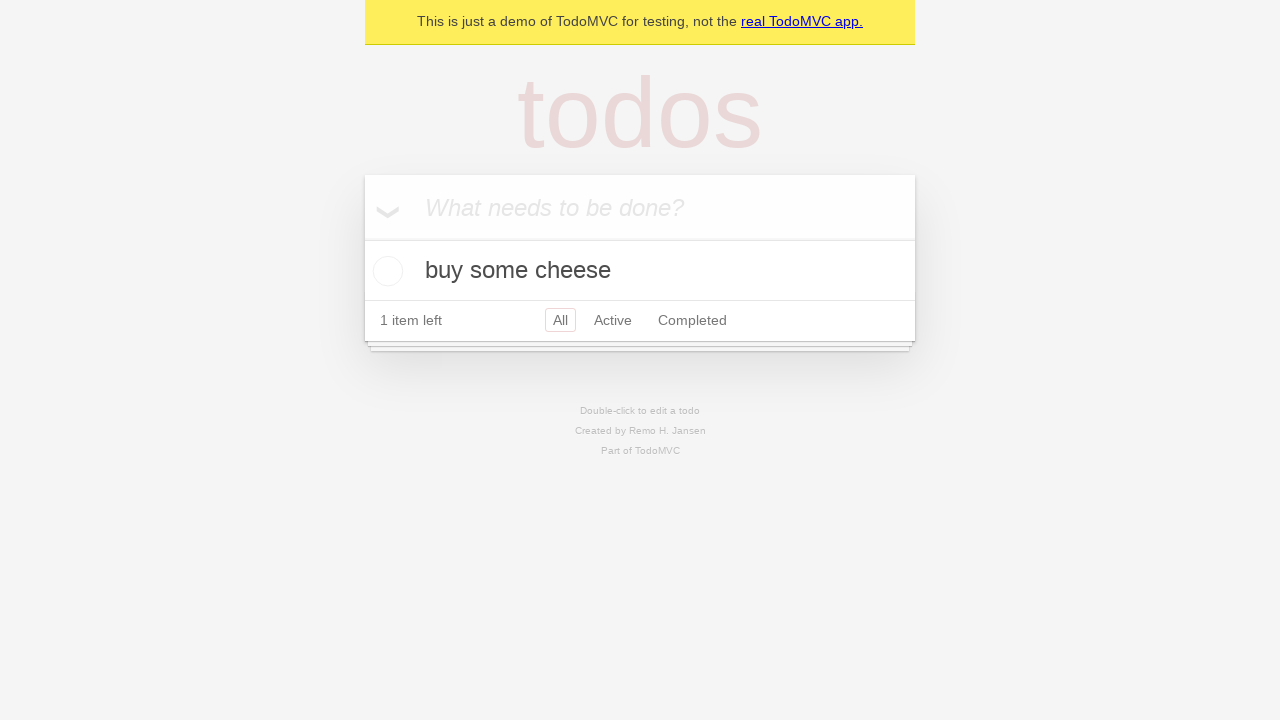

Filled todo input with 'feed the cat' on internal:attr=[placeholder="What needs to be done?"i]
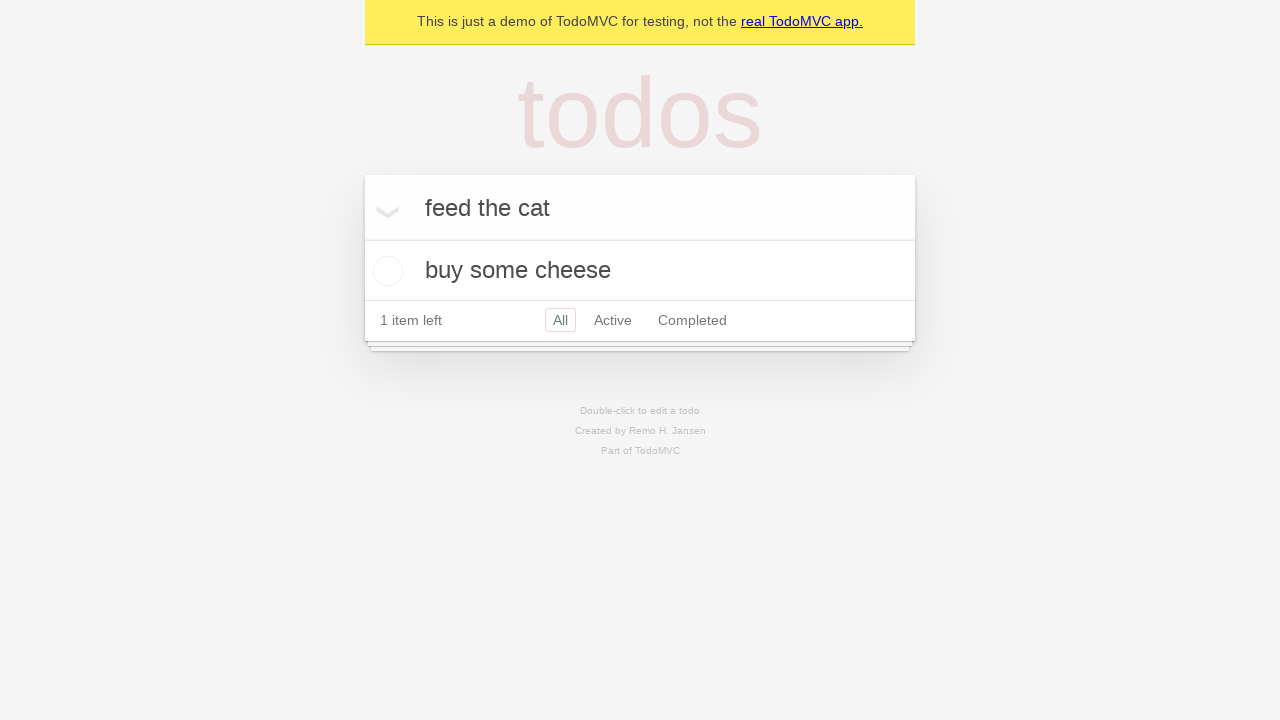

Pressed Enter to create todo 'feed the cat' on internal:attr=[placeholder="What needs to be done?"i]
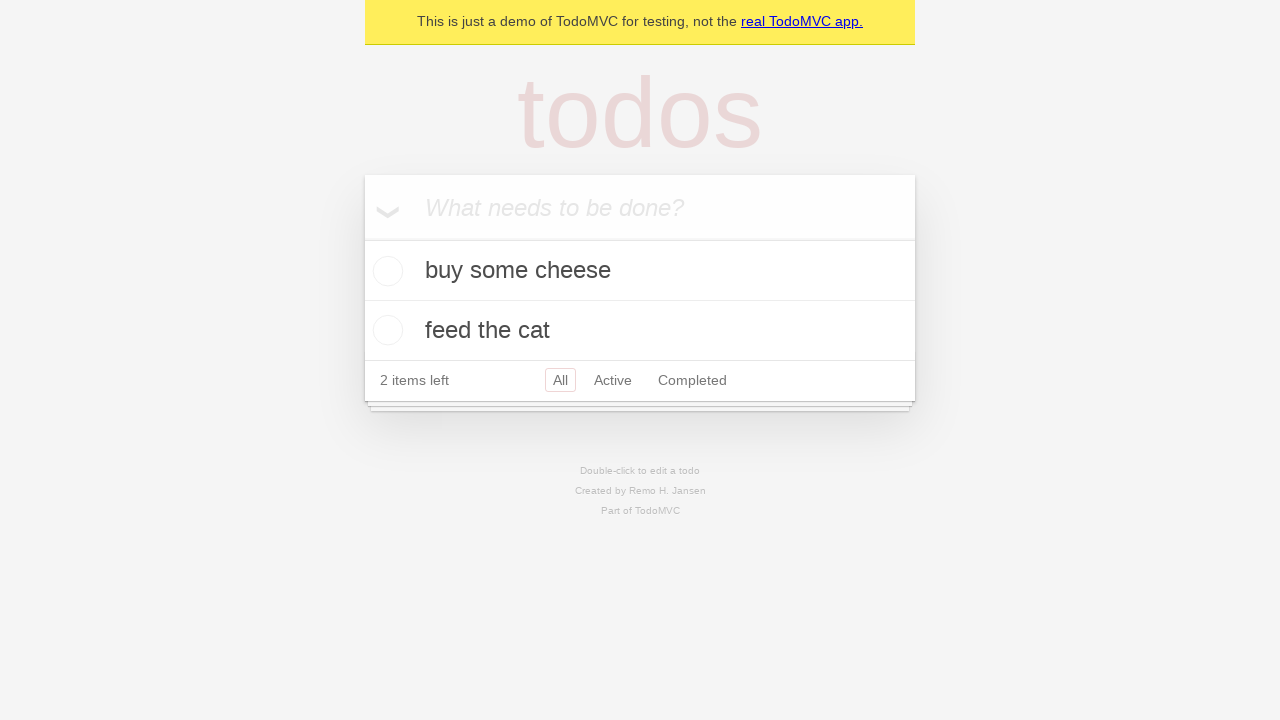

Filled todo input with 'book a doctors appointment' on internal:attr=[placeholder="What needs to be done?"i]
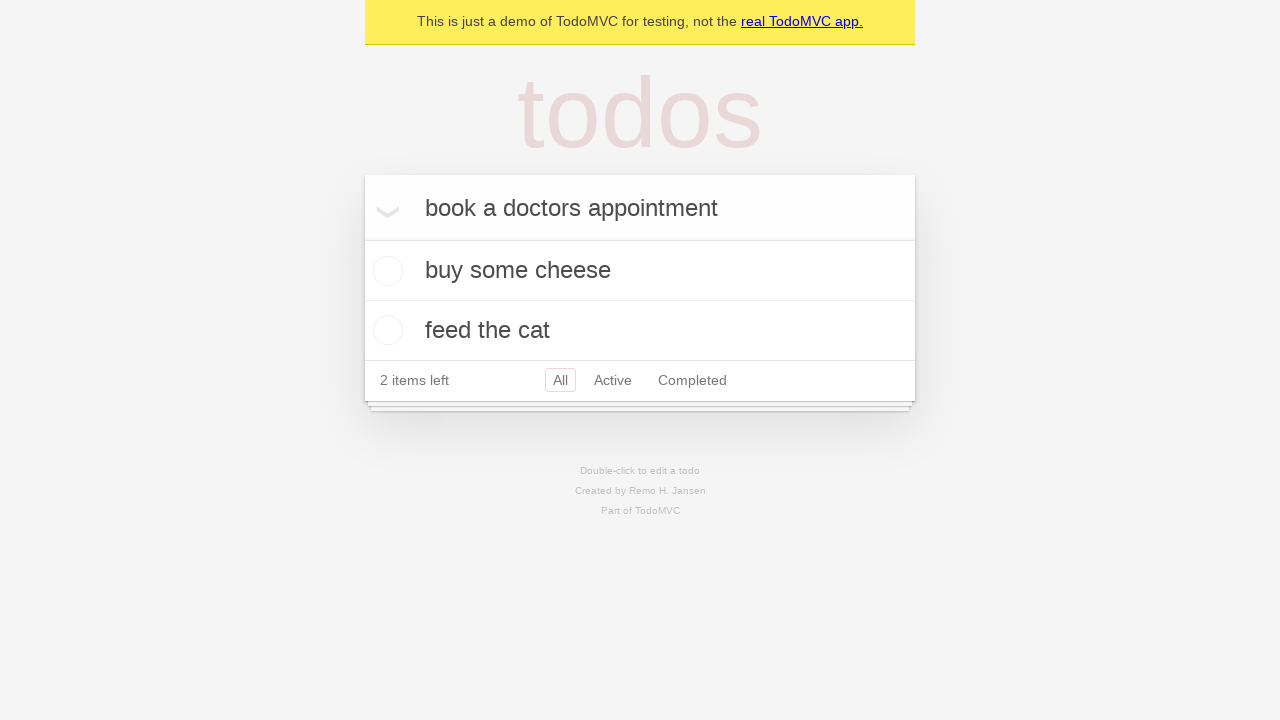

Pressed Enter to create todo 'book a doctors appointment' on internal:attr=[placeholder="What needs to be done?"i]
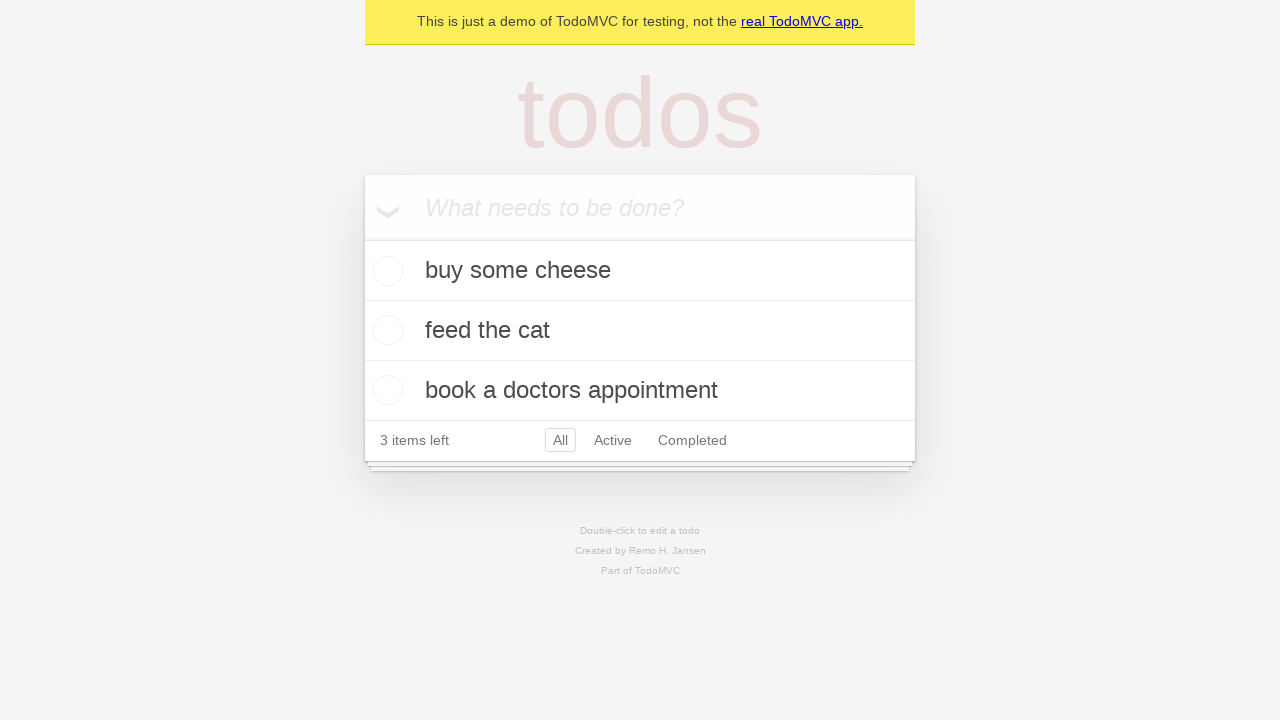

Clicked Active filter link at (613, 440) on internal:role=link[name="Active"i]
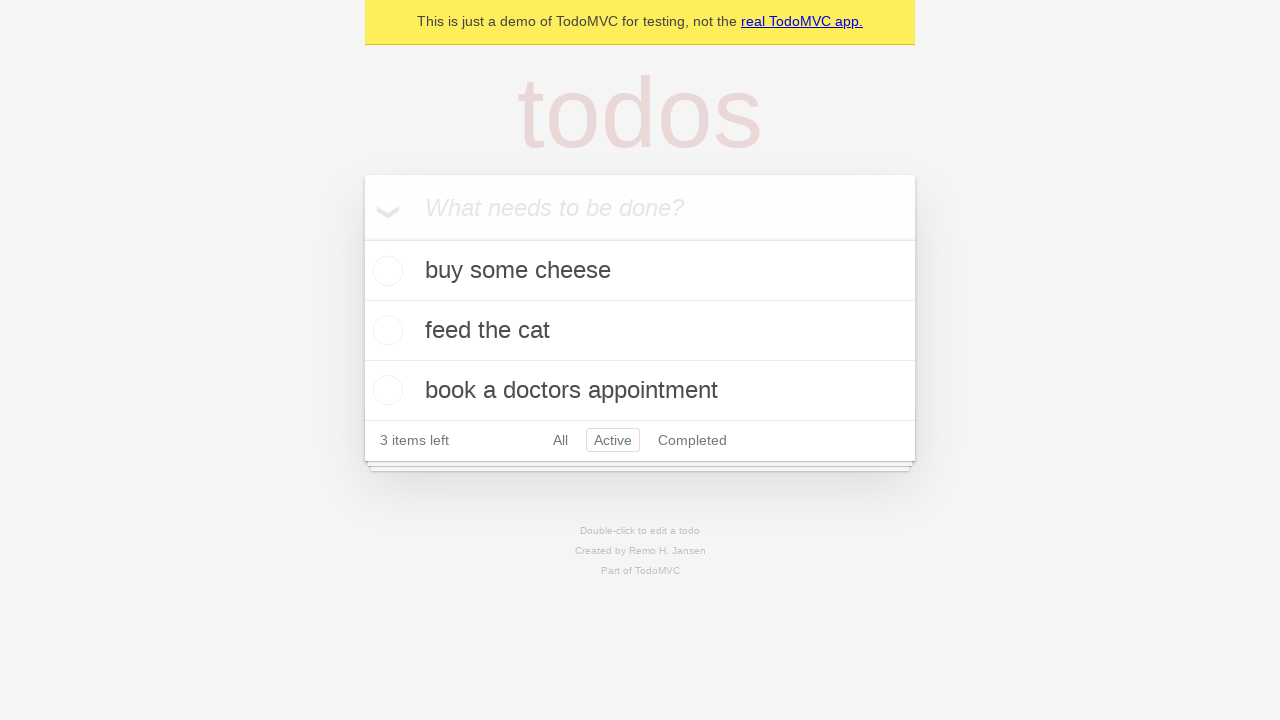

Clicked Completed filter link at (692, 440) on internal:role=link[name="Completed"i]
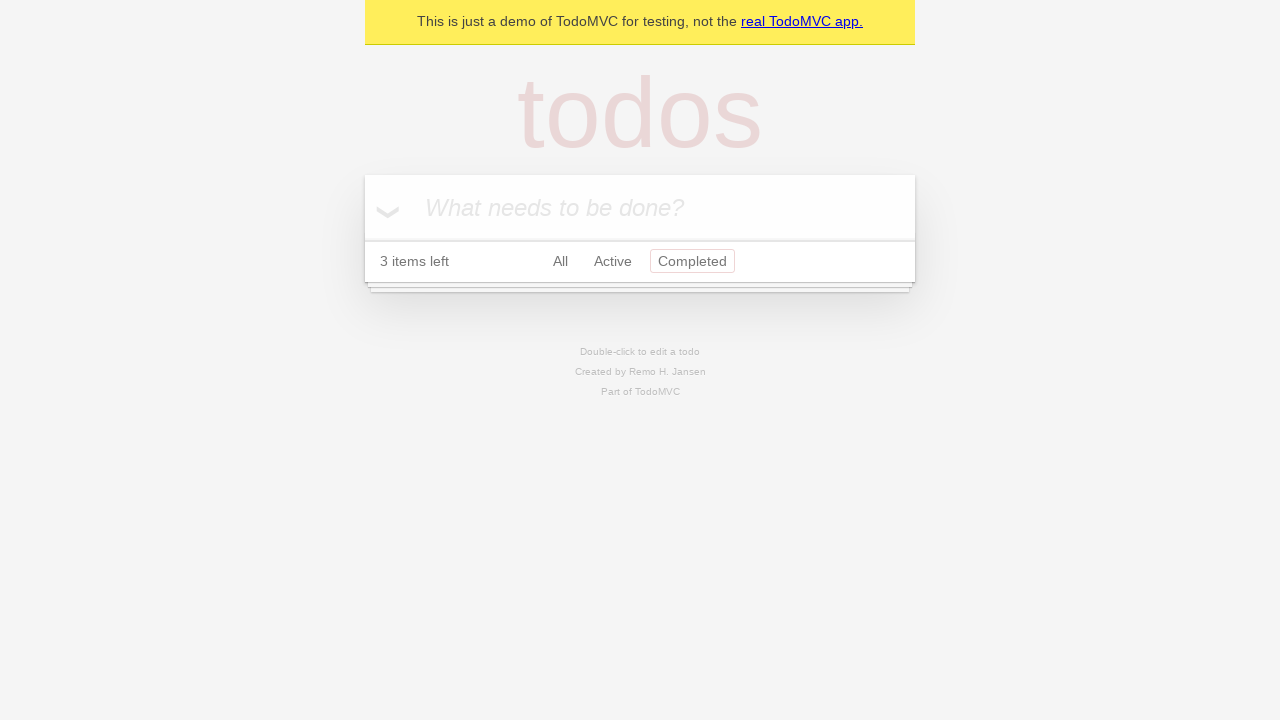

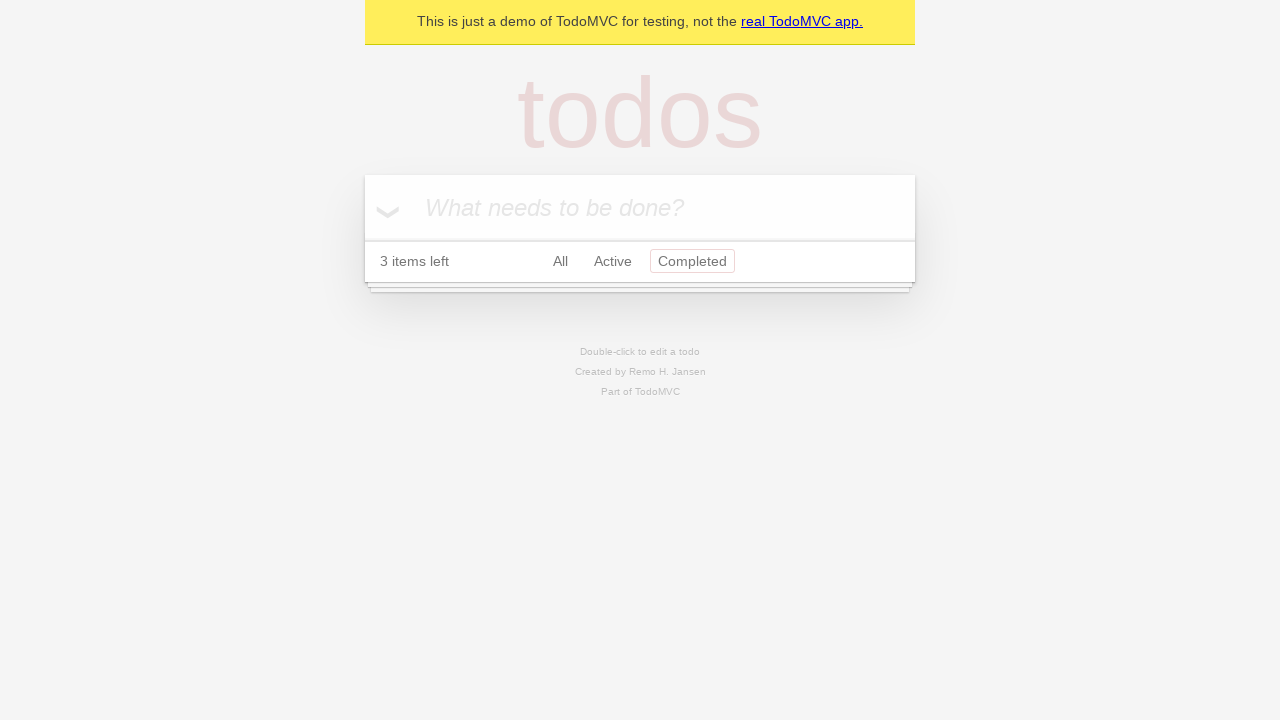